Tests marking individual todo items as complete by checking their checkboxes.

Starting URL: https://demo.playwright.dev/todomvc

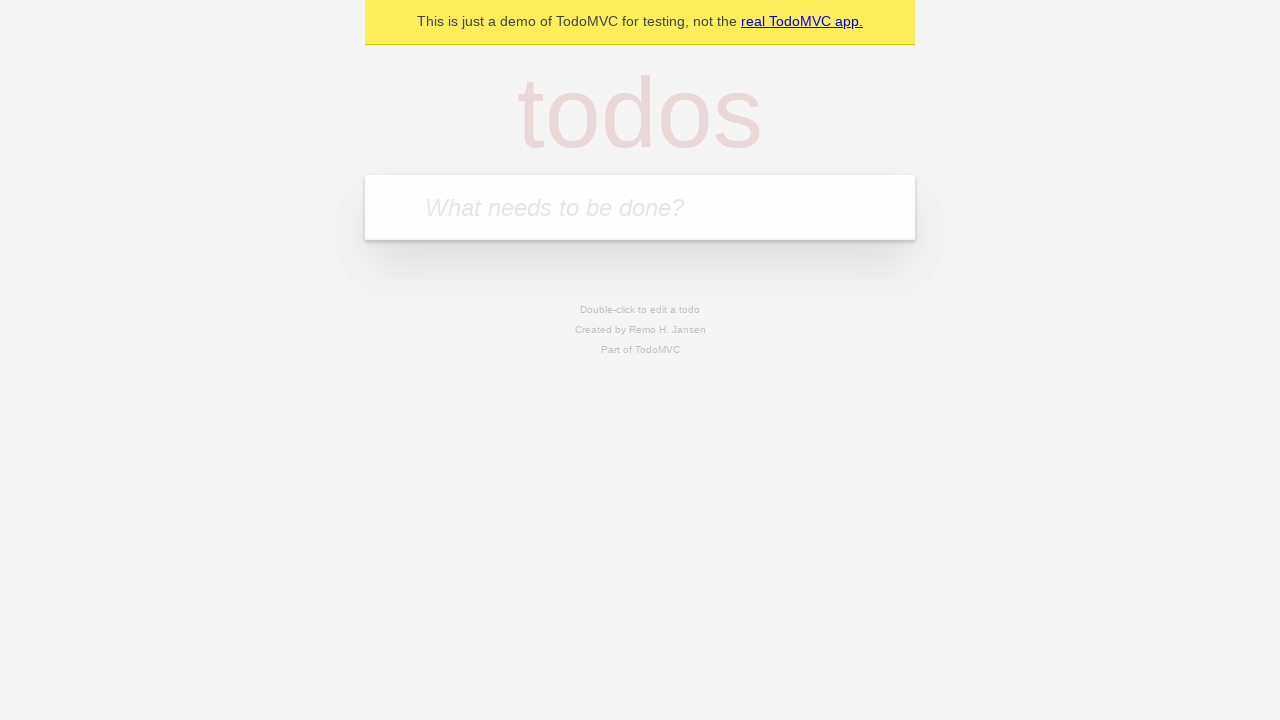

Navigated to TodoMVC demo application
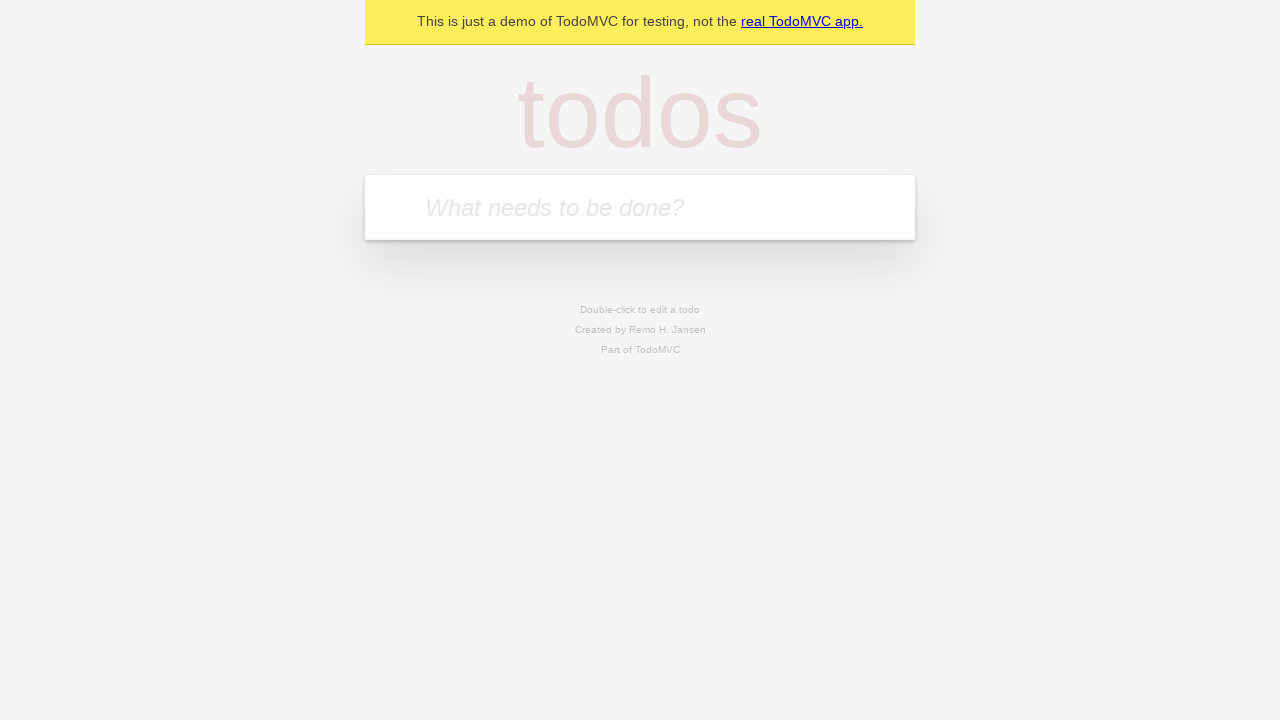

Located the new todo input field
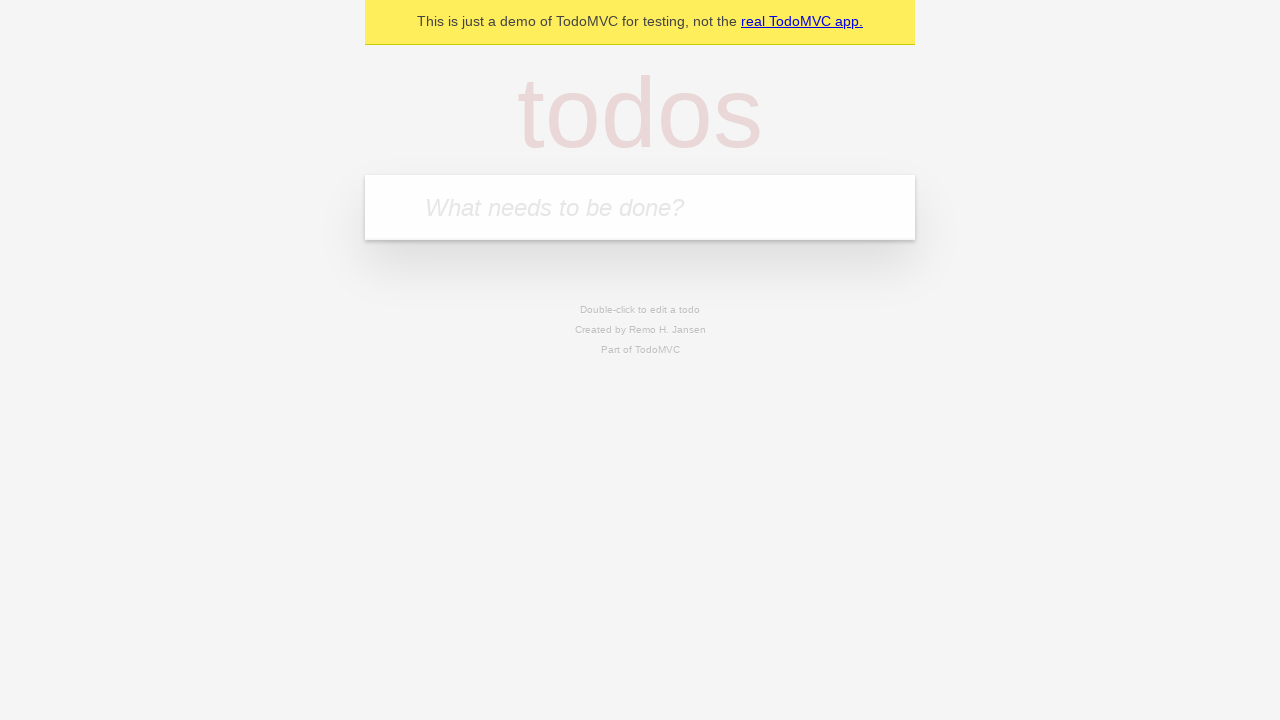

Filled input field with 'buy some cheese' on internal:attr=[placeholder="What needs to be done?"i]
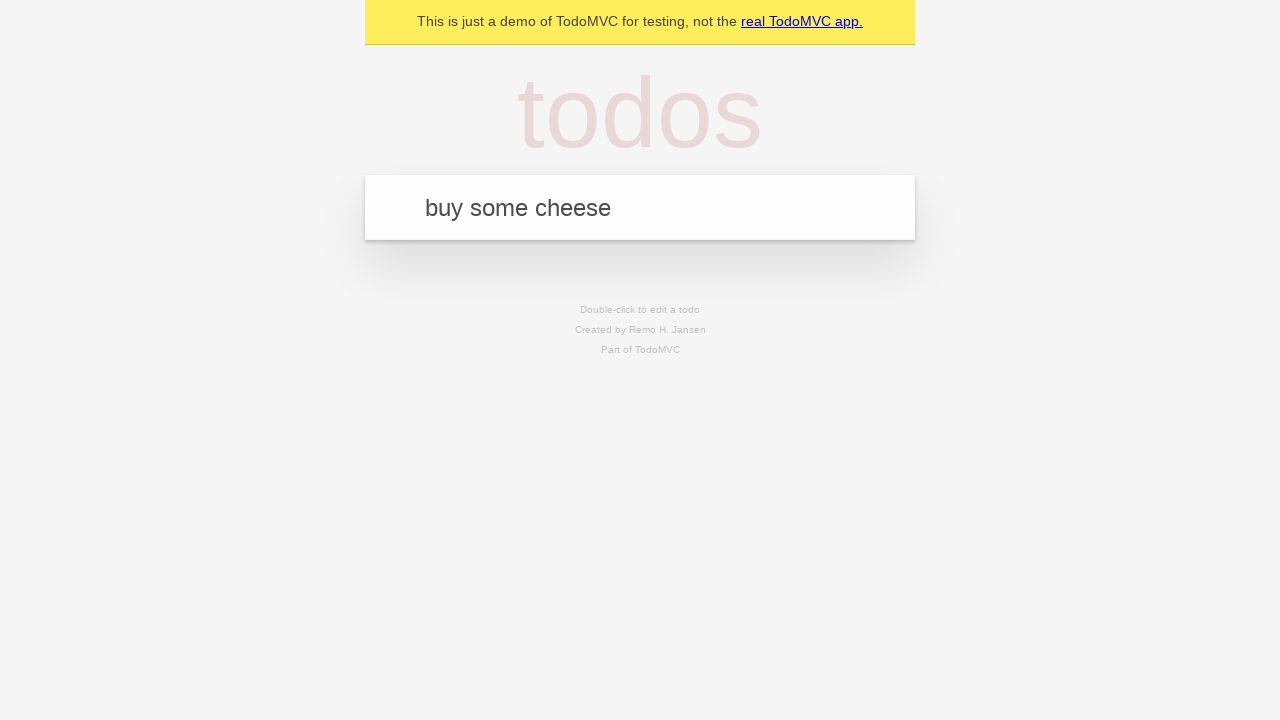

Pressed Enter to create first todo item on internal:attr=[placeholder="What needs to be done?"i]
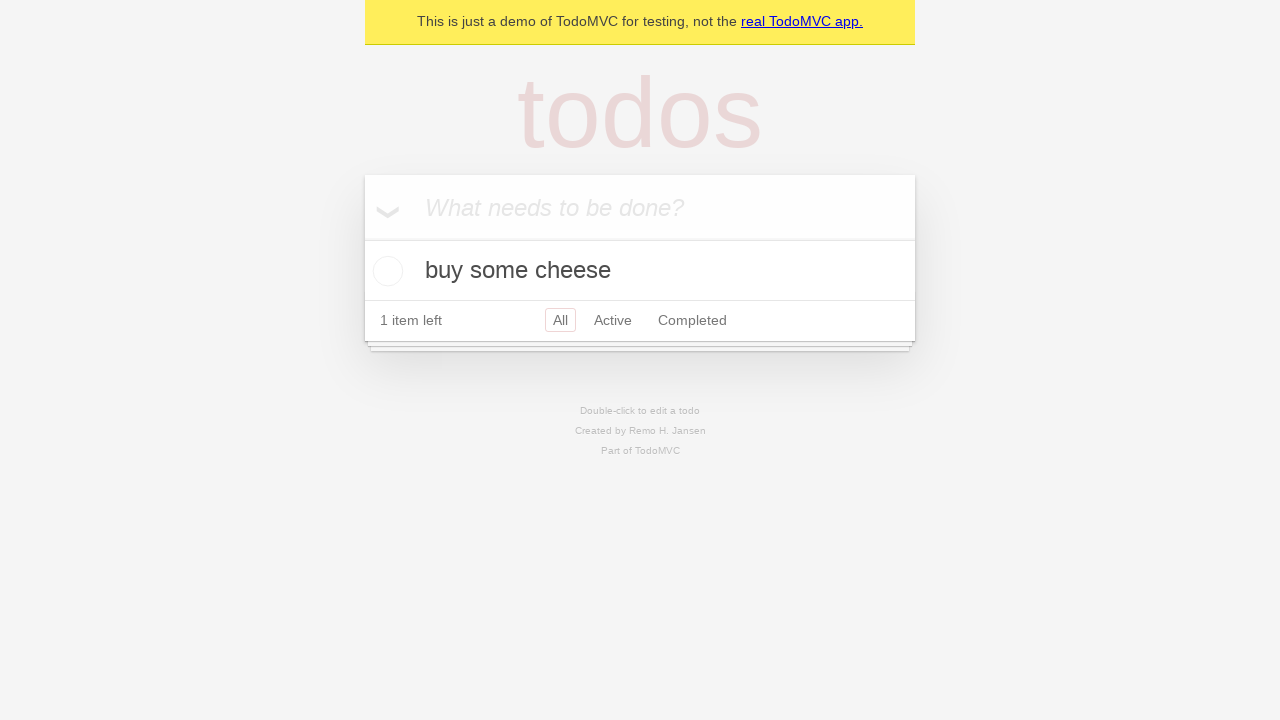

Filled input field with 'feed the cat' on internal:attr=[placeholder="What needs to be done?"i]
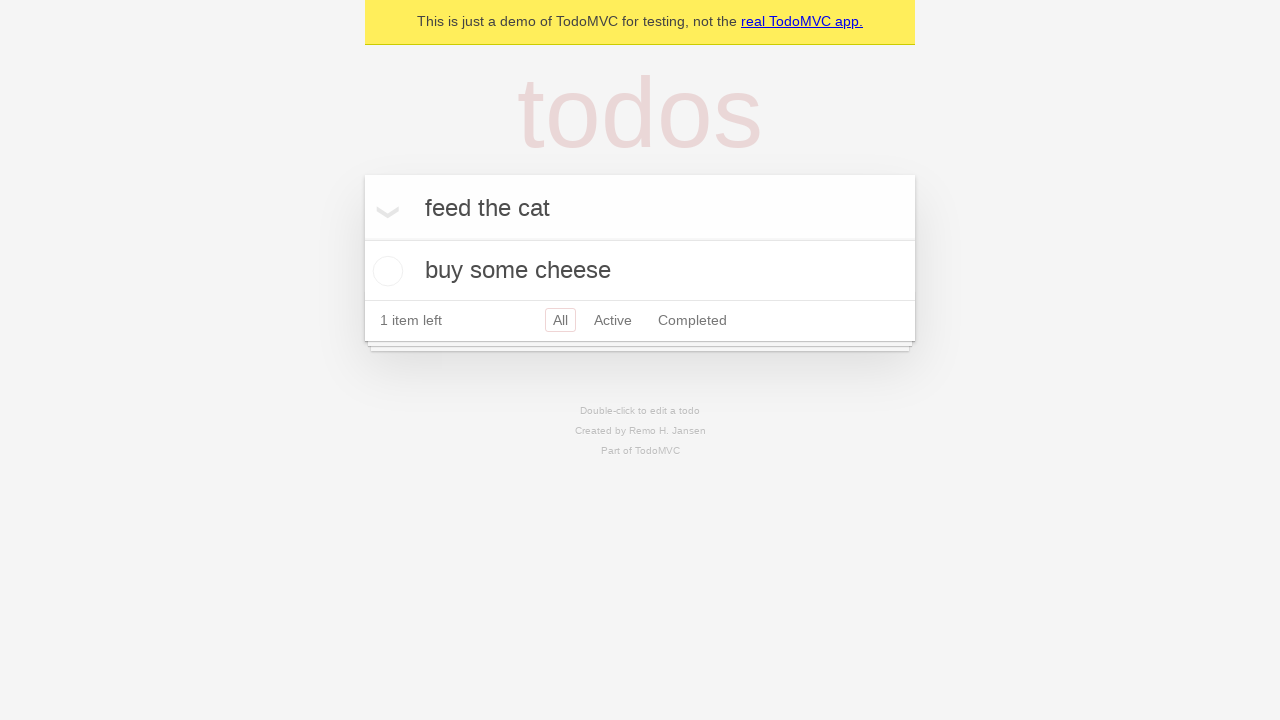

Pressed Enter to create second todo item on internal:attr=[placeholder="What needs to be done?"i]
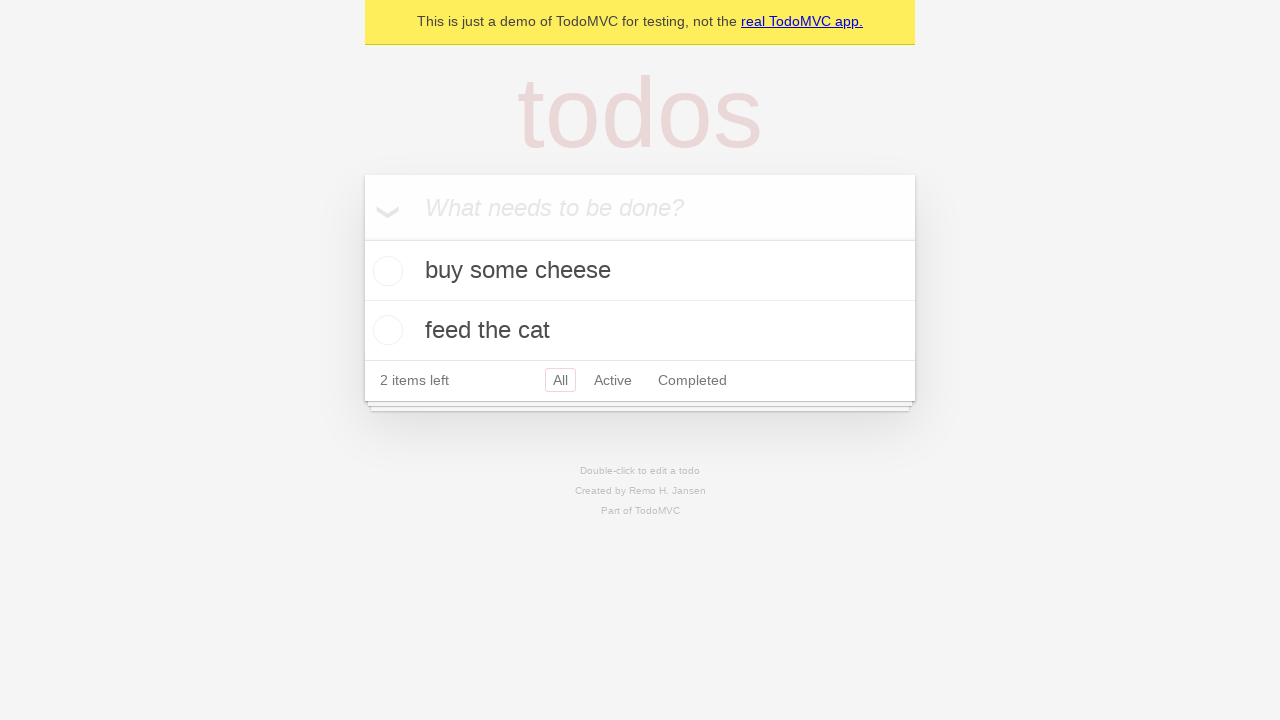

Located first todo item
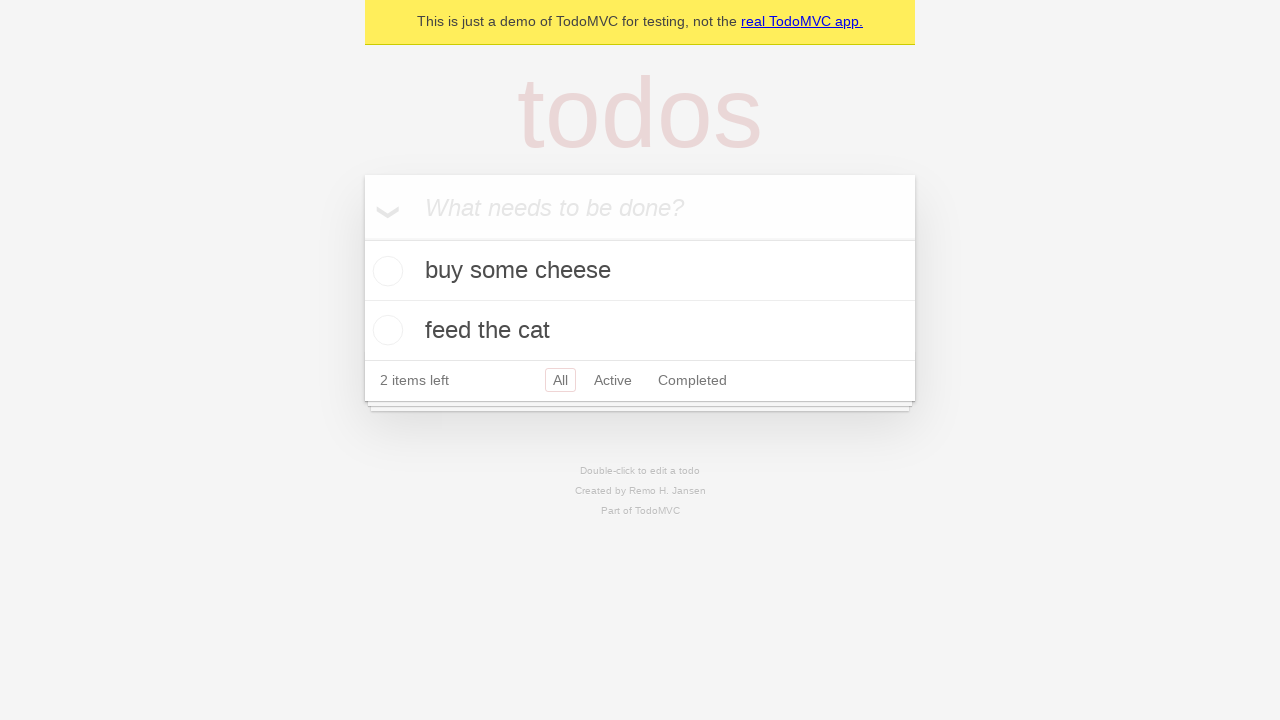

Checked checkbox for first todo item 'buy some cheese' at (385, 271) on internal:testid=[data-testid="todo-item"s] >> nth=0 >> internal:role=checkbox
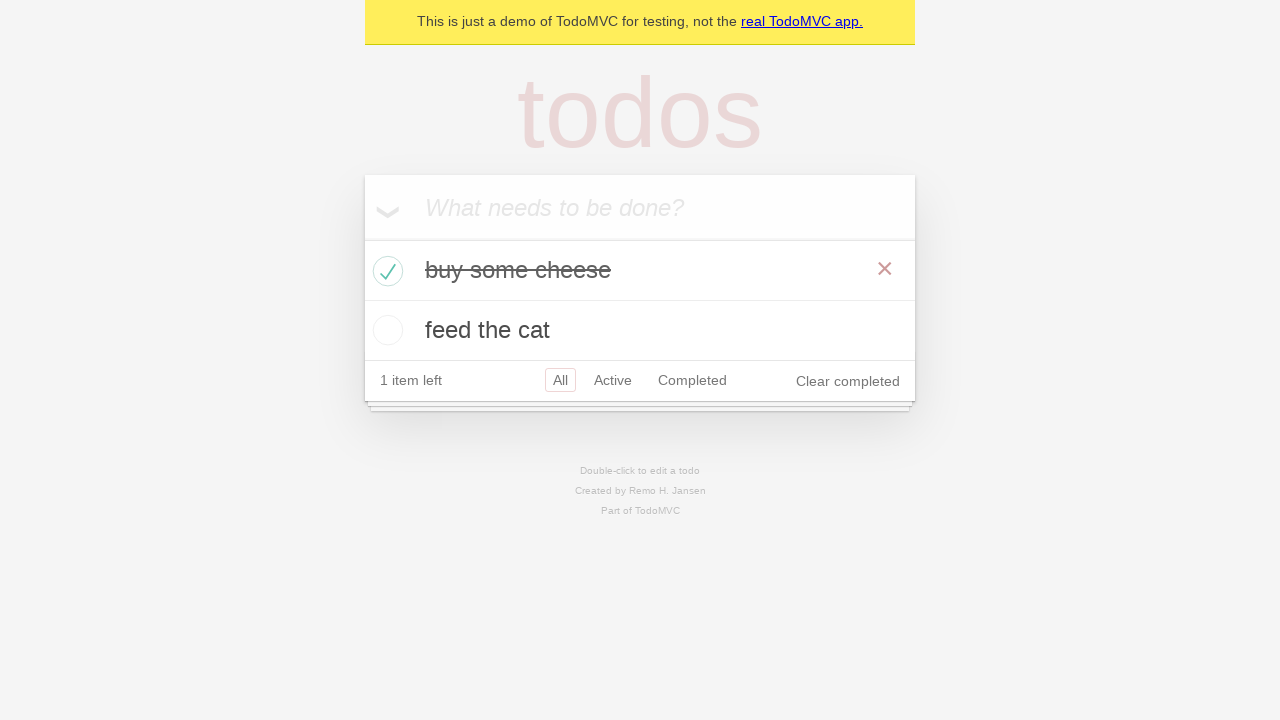

Located second todo item
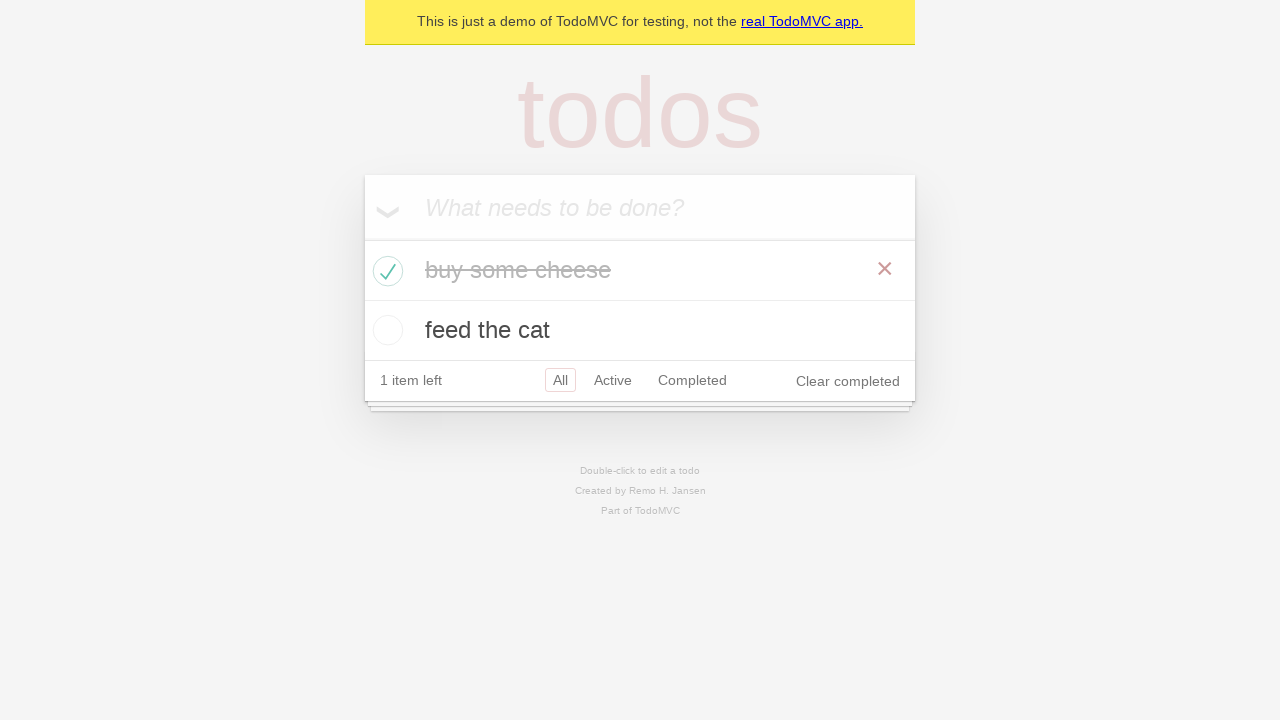

Checked checkbox for second todo item 'feed the cat' at (385, 330) on internal:testid=[data-testid="todo-item"s] >> nth=1 >> internal:role=checkbox
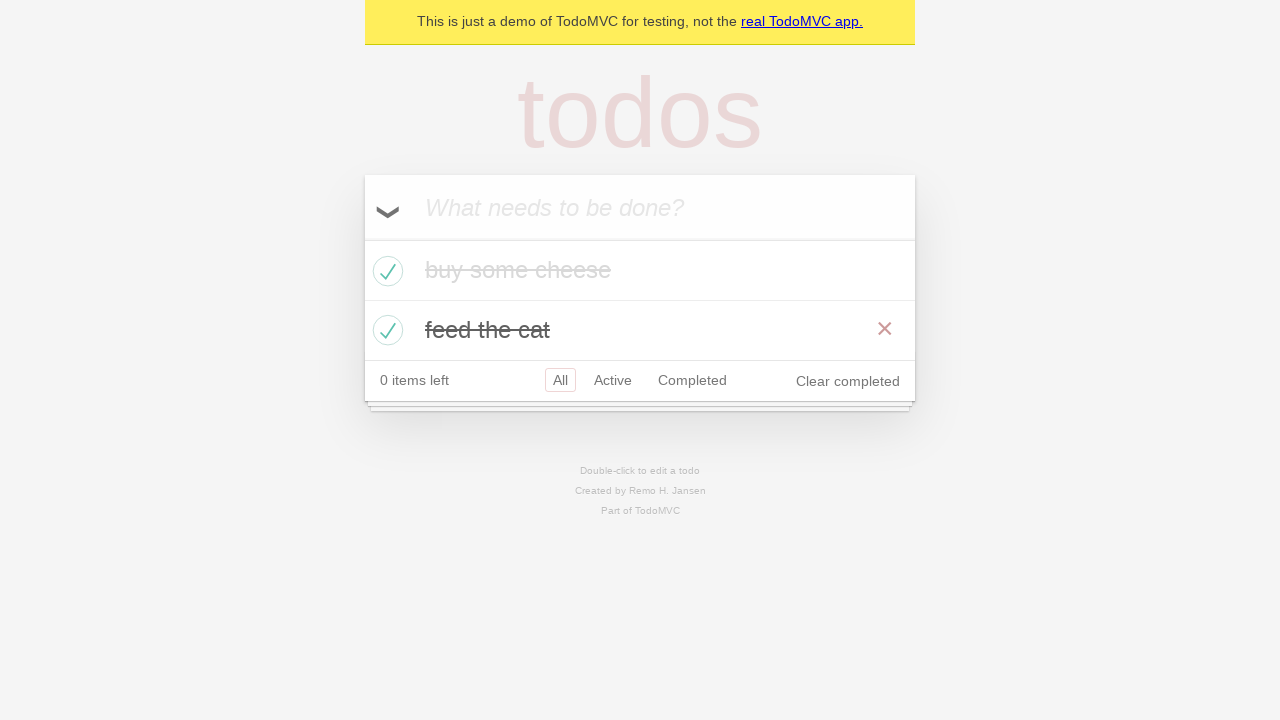

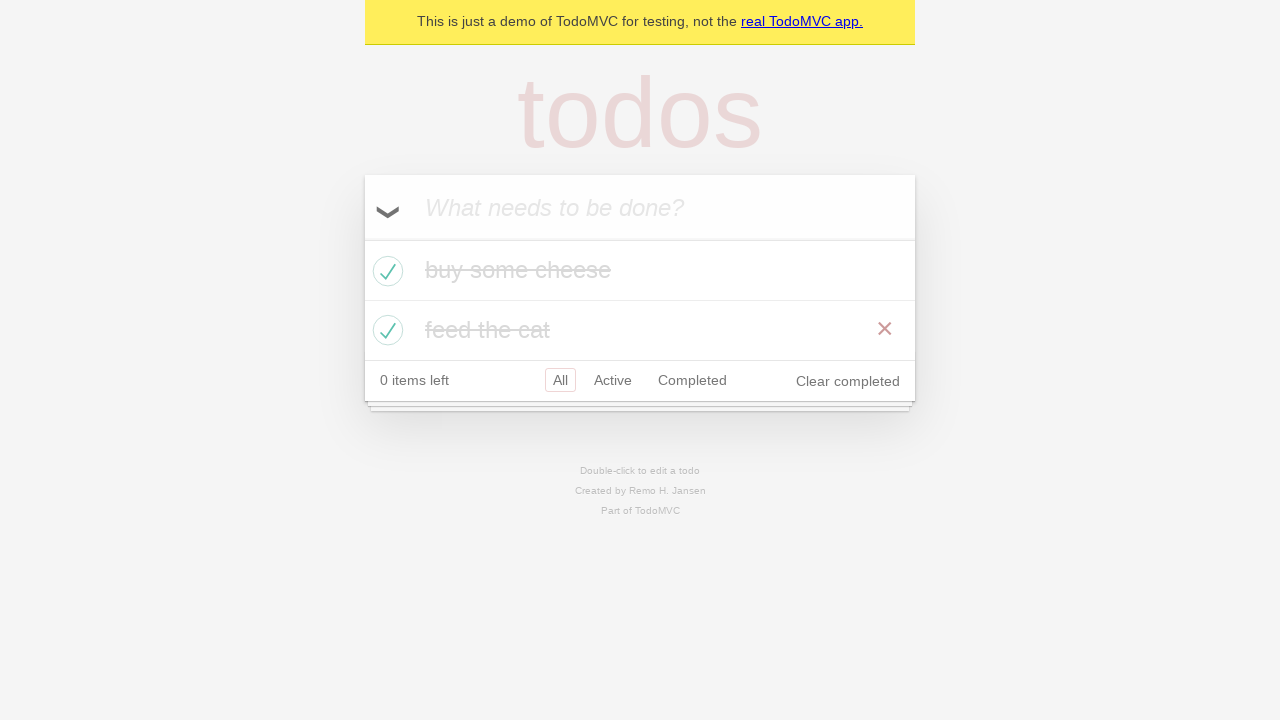